Tests the product search functionality by typing a search query and verifying that the correct number of products are displayed

Starting URL: https://rahulshettyacademy.com/seleniumPractise/#/

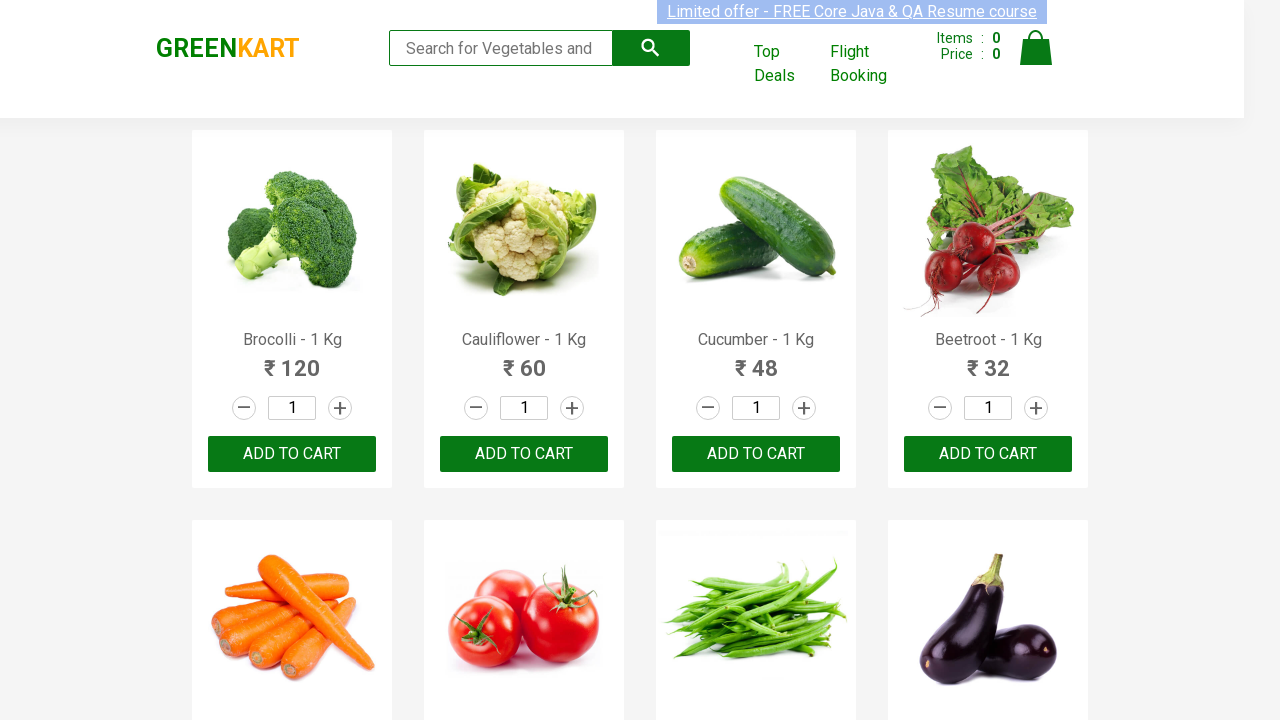

Typed 'ca' in the search field on form input.search-keyword
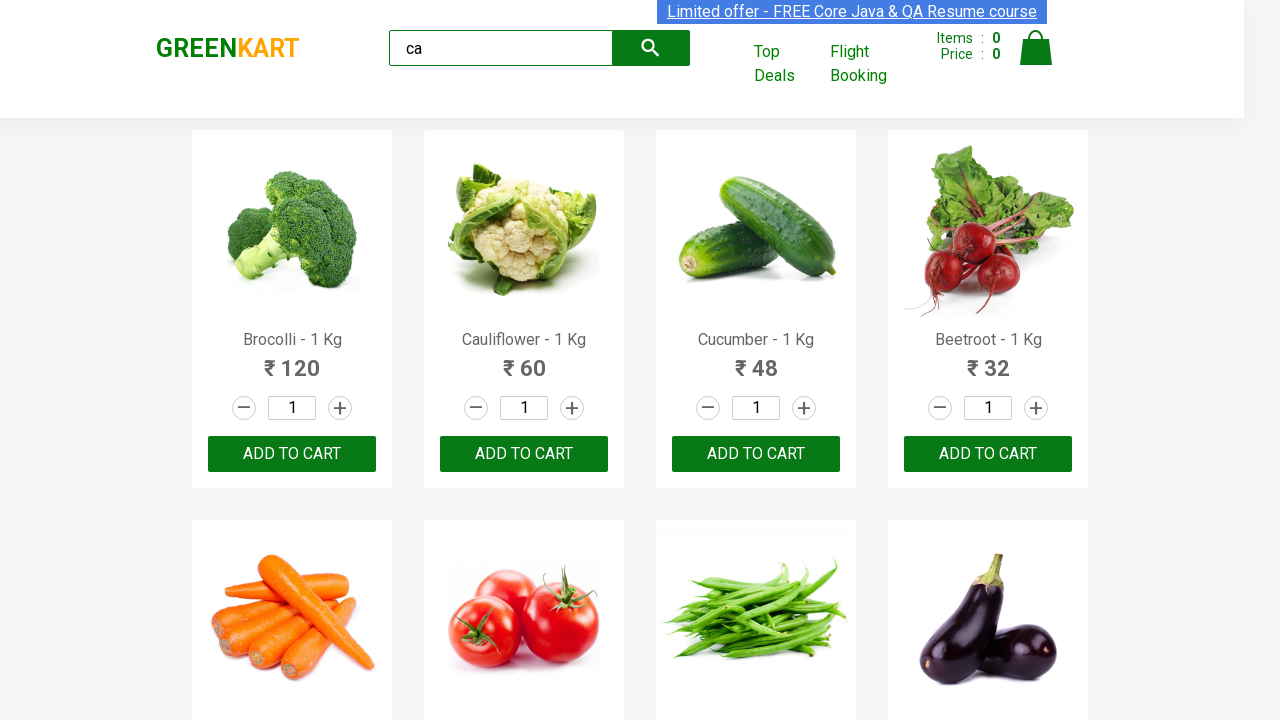

Waited 2 seconds for products to filter
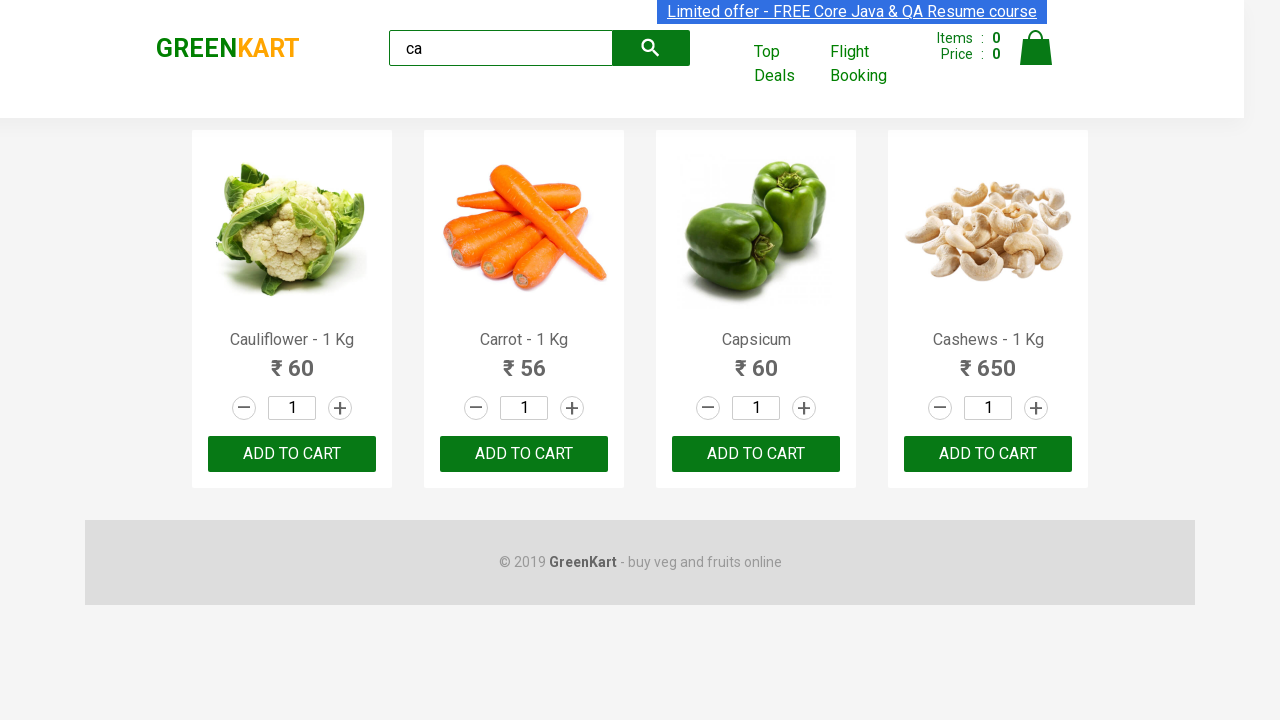

Located product elements on the page
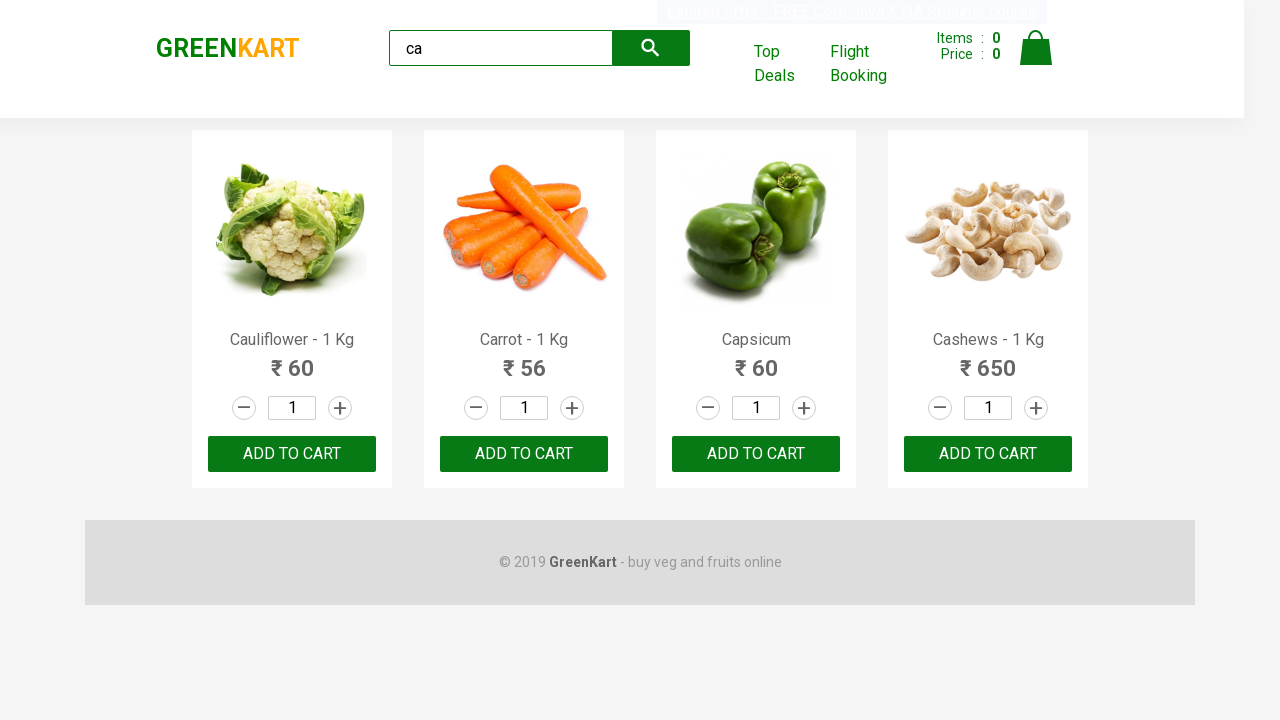

Verified that 4 products are displayed for search query 'ca'
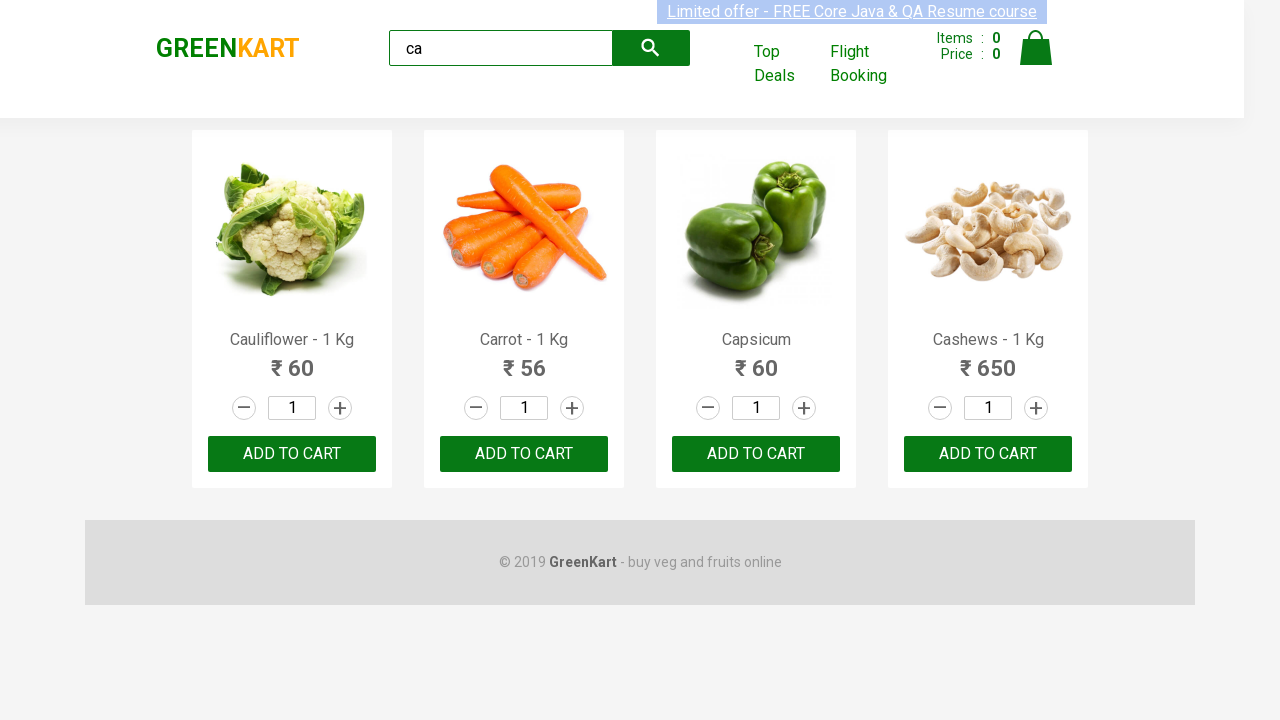

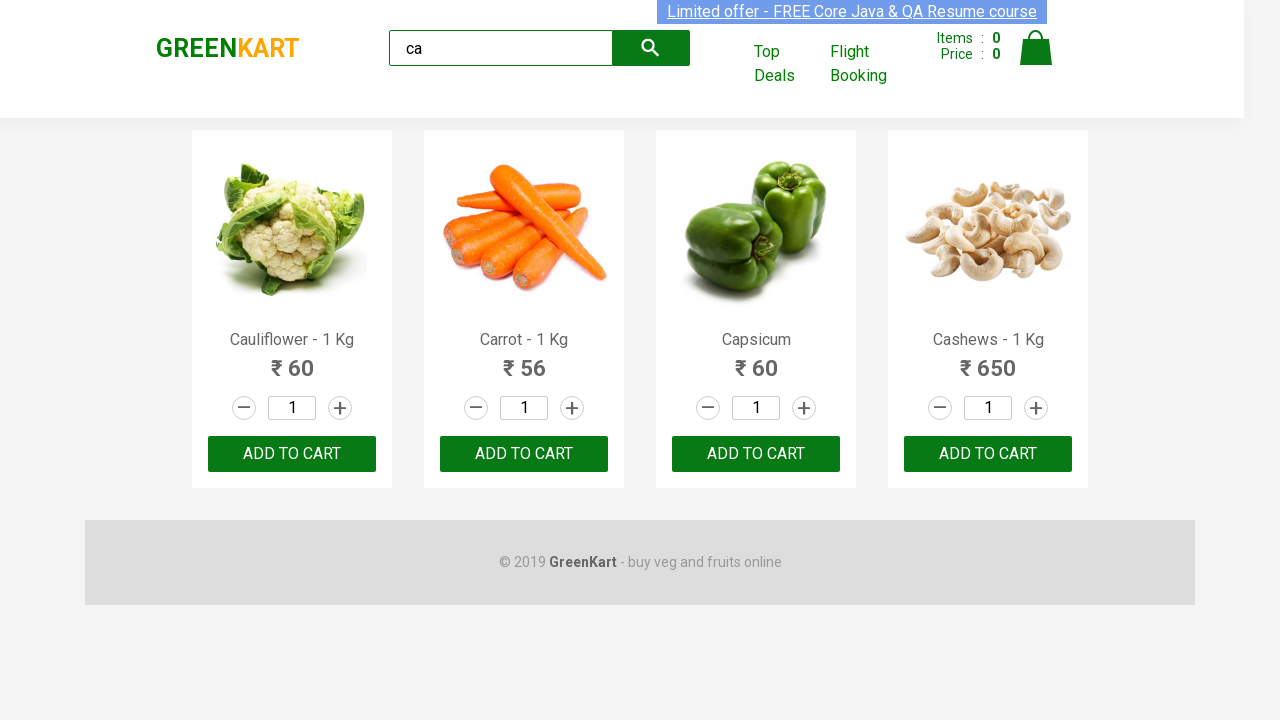